Tests JavaScript alert and confirm dialog handling by entering a name, triggering an alert and accepting it, then triggering a confirm dialog and dismissing it.

Starting URL: https://www.rahulshettyacademy.com/AutomationPractice/

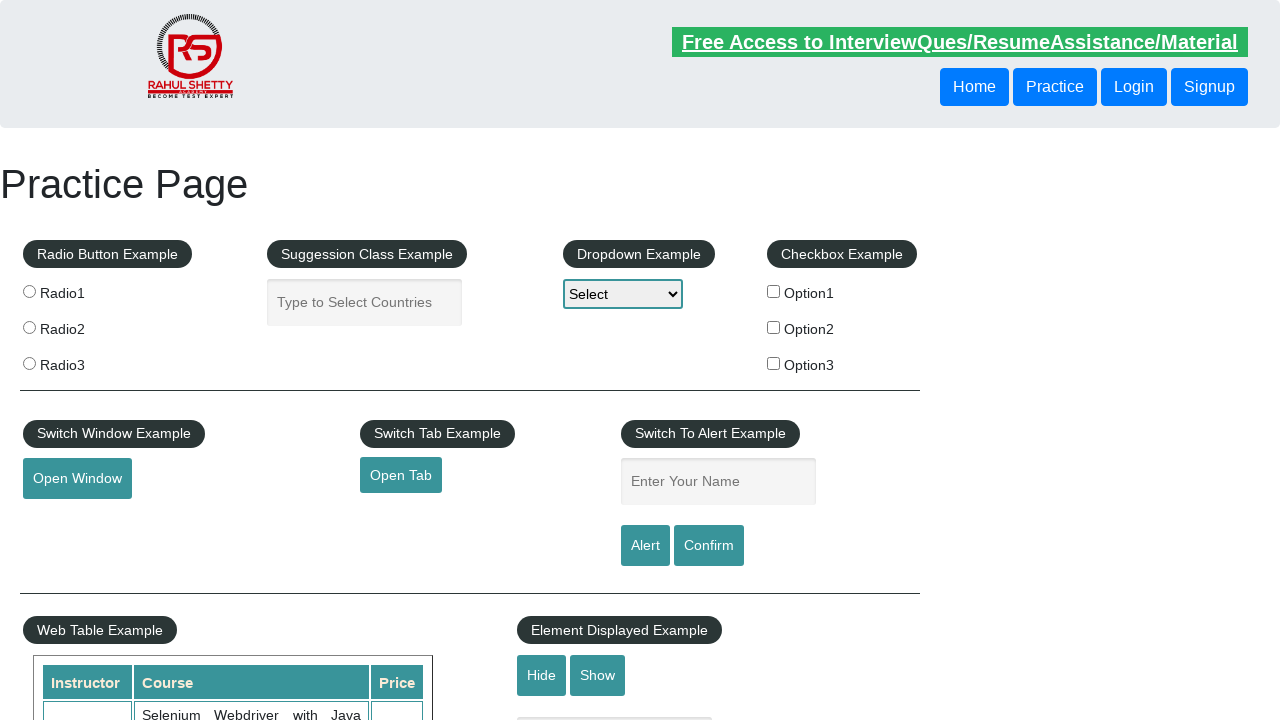

Filled name input field with 'Akshitha' on #name
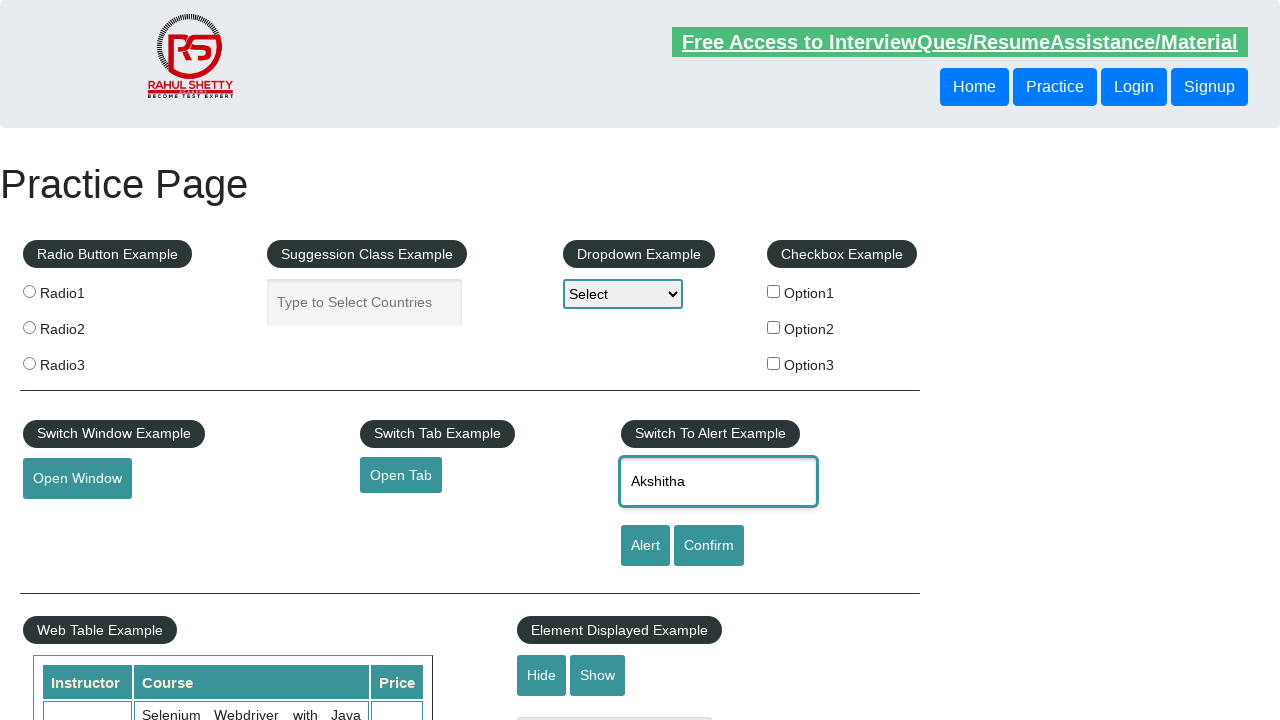

Clicked alert button to trigger JavaScript alert at (645, 546) on #alertbtn
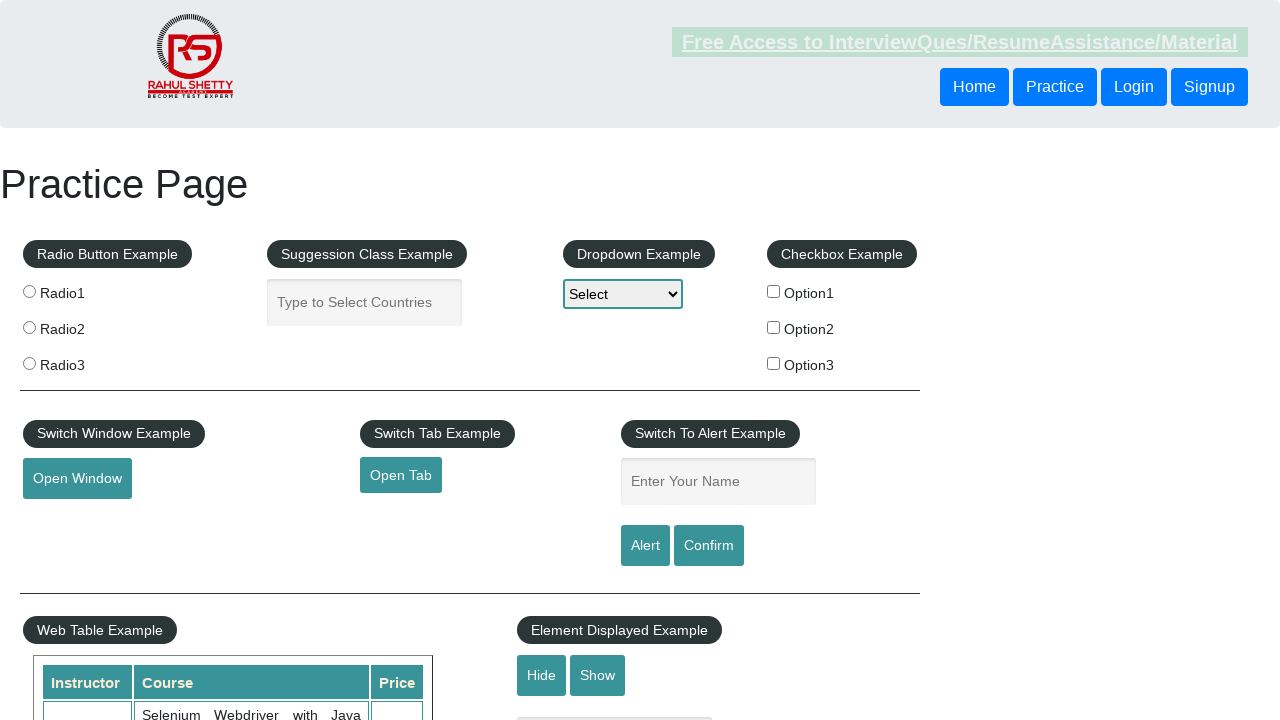

Set up alert dialog handler to accept
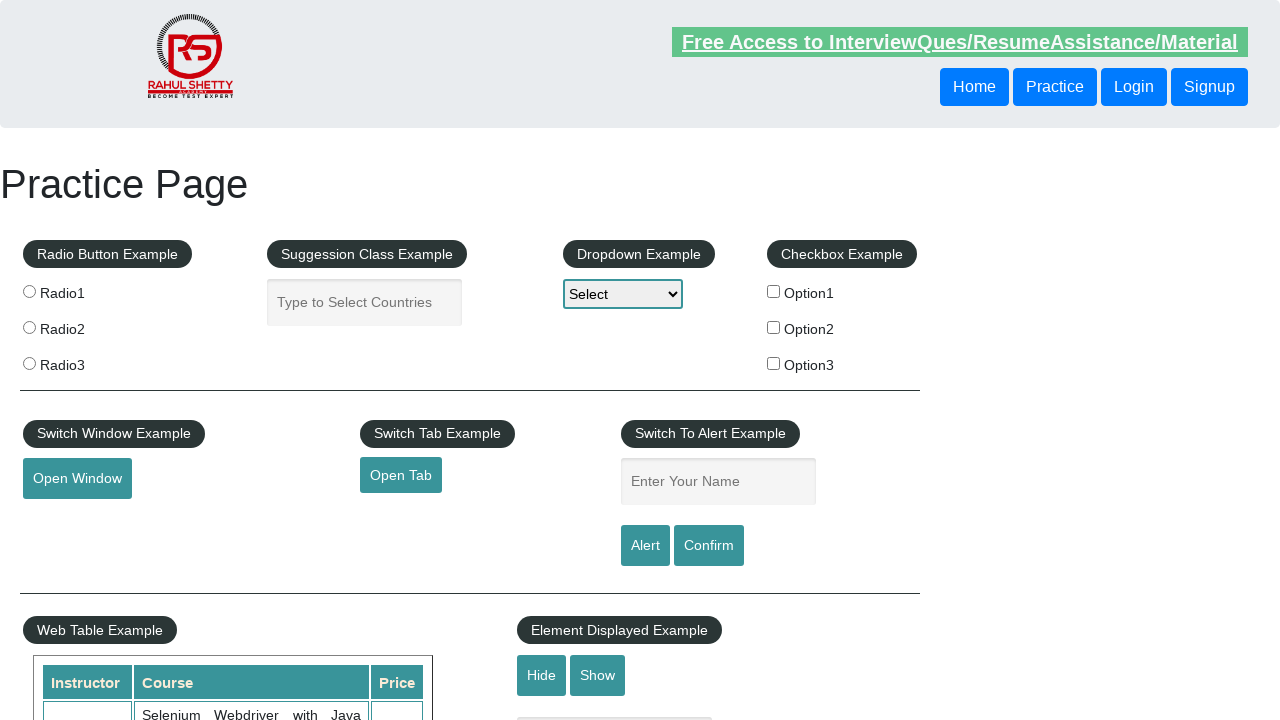

Waited for alert dialog to be processed
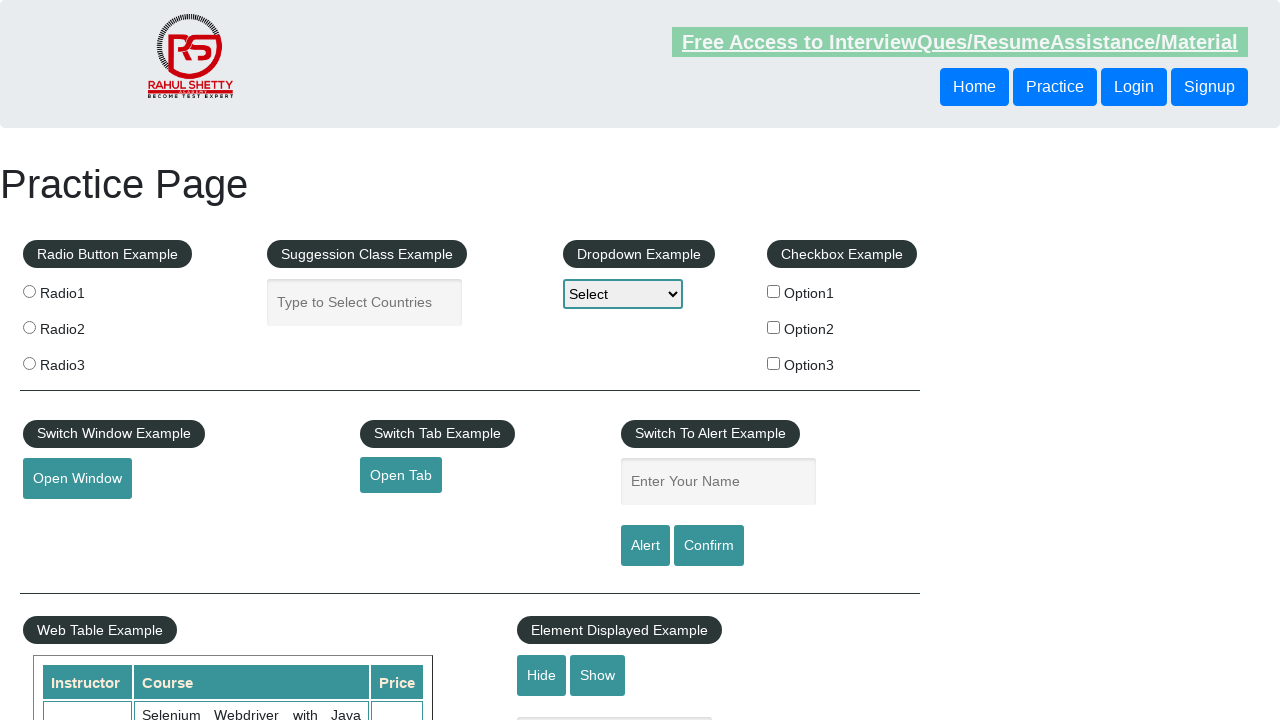

Set up confirm dialog handler to dismiss
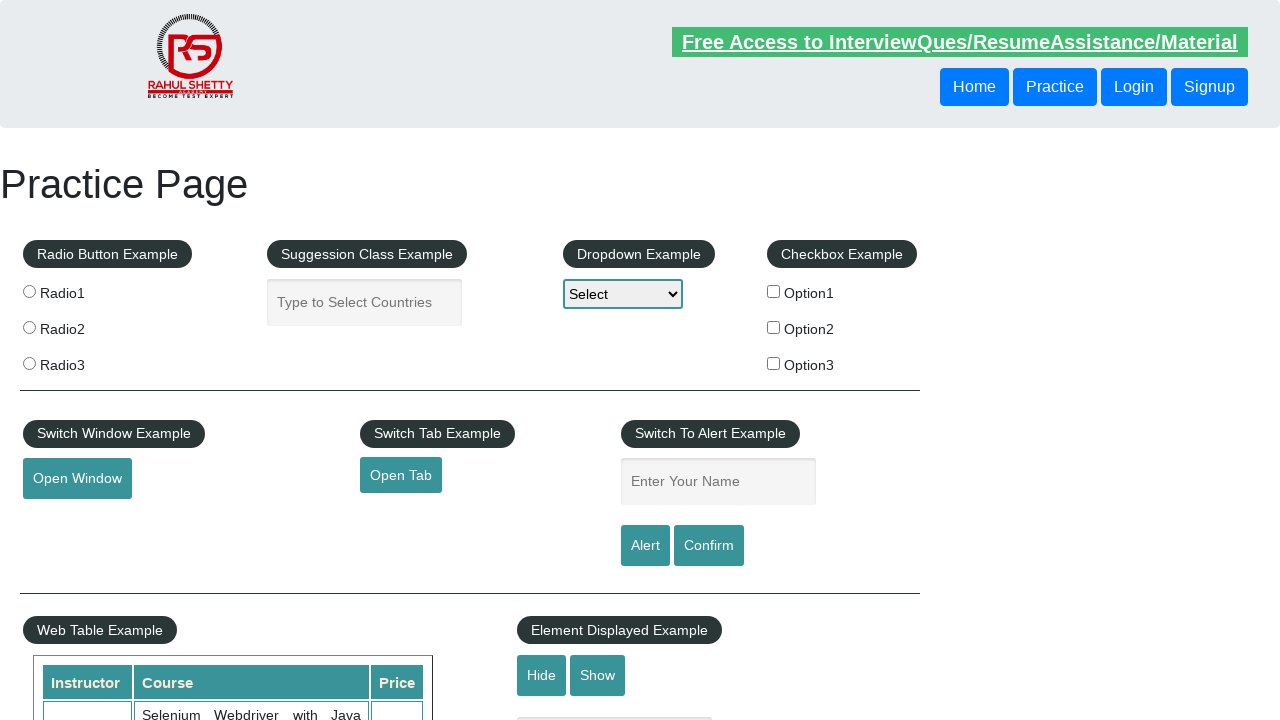

Clicked confirm button to trigger confirm dialog at (709, 546) on #confirmbtn
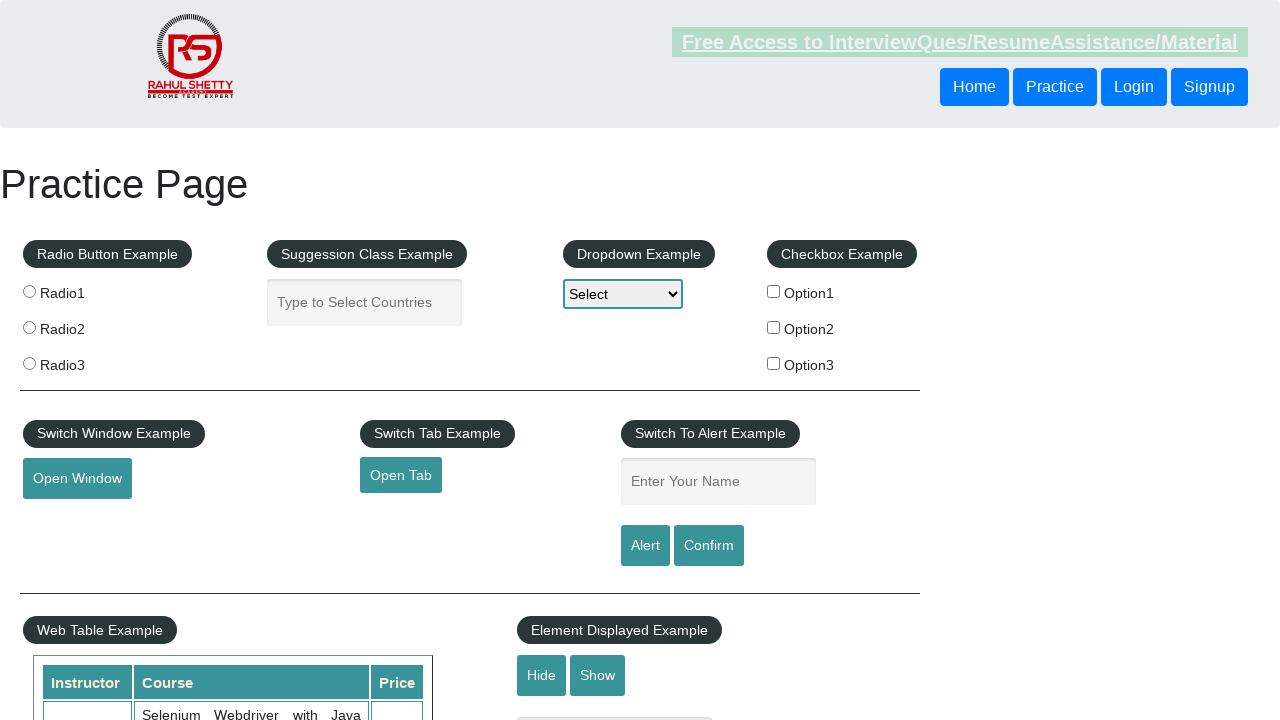

Waited for confirm dialog to be processed
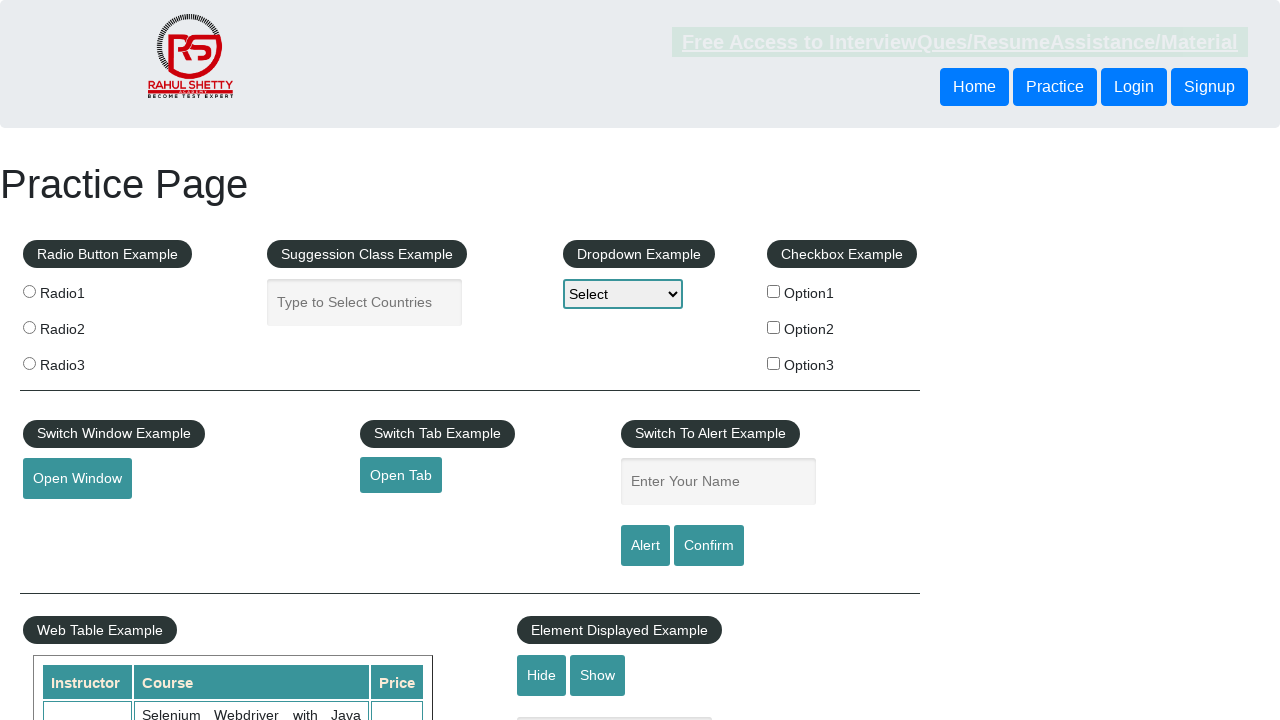

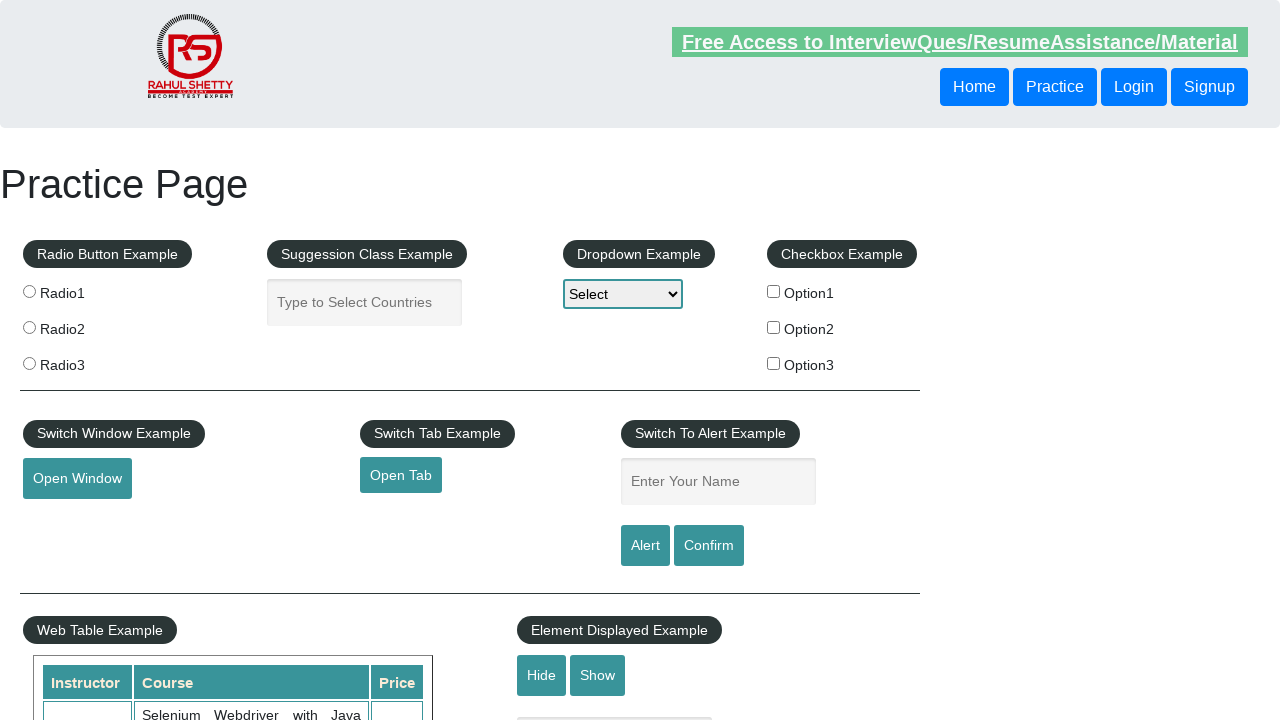